Performs a right-click context menu action on the "Getting Started" heading element and navigates through the context menu options

Starting URL: https://www.selenium.dev/

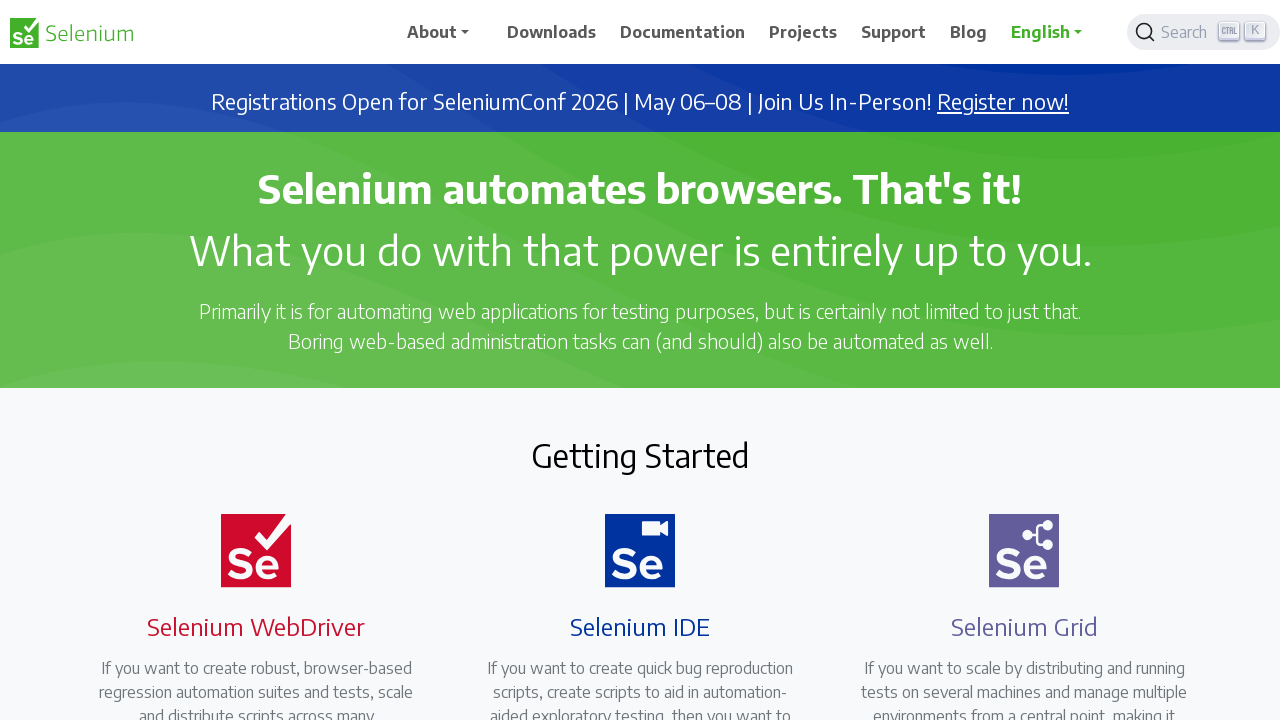

Located the 'Getting Started' heading element
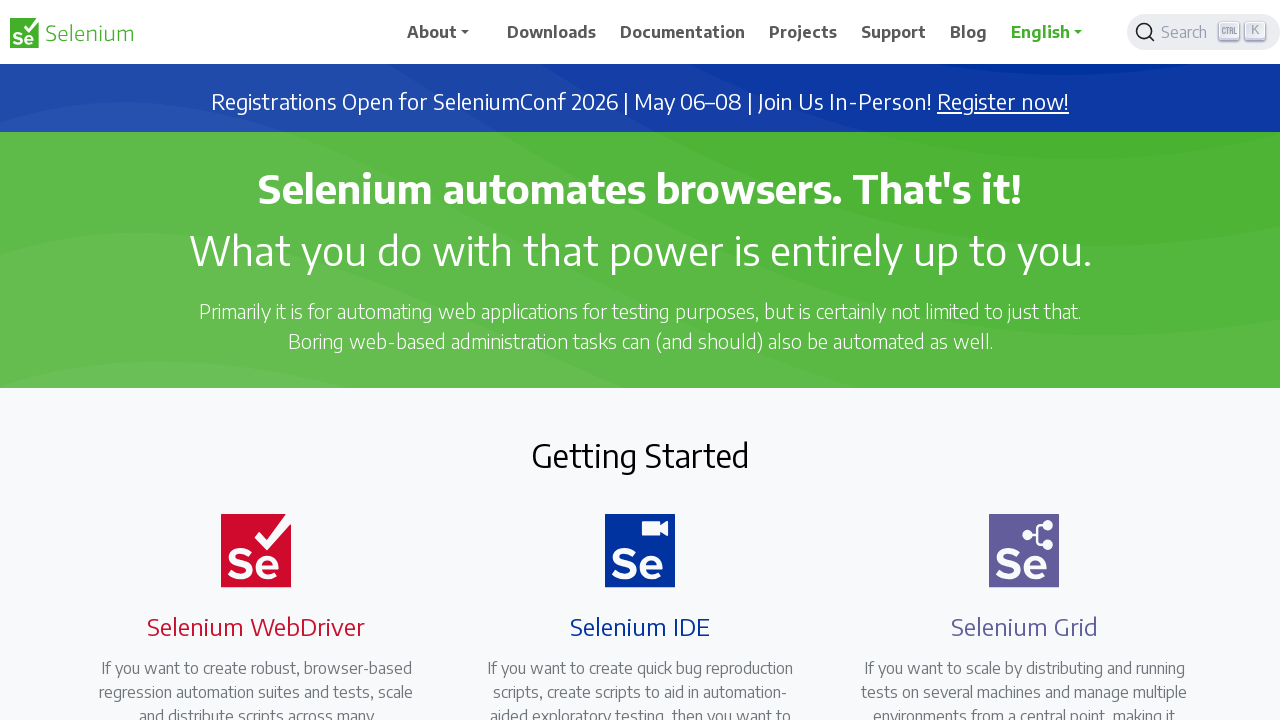

Right-clicked on 'Getting Started' heading to open context menu at (640, 455) on xpath=//h2[text()='Getting Started']
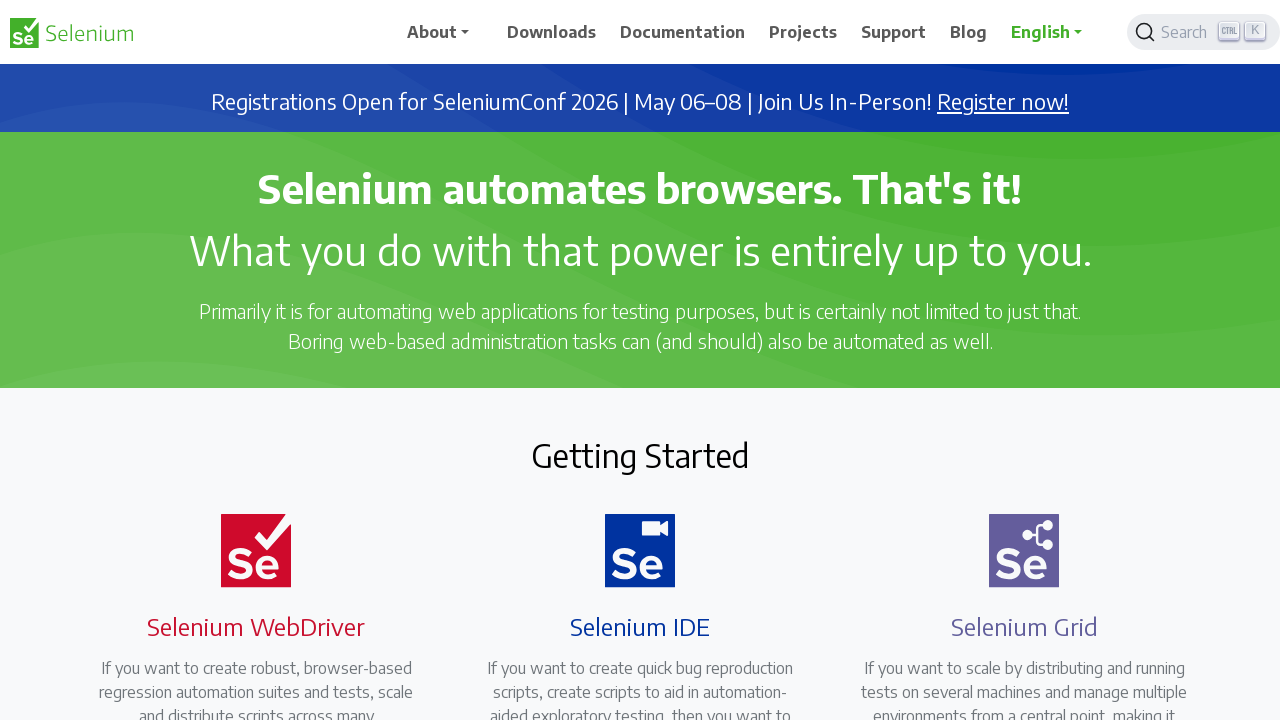

Pressed ArrowDown to navigate context menu (iteration 1/10)
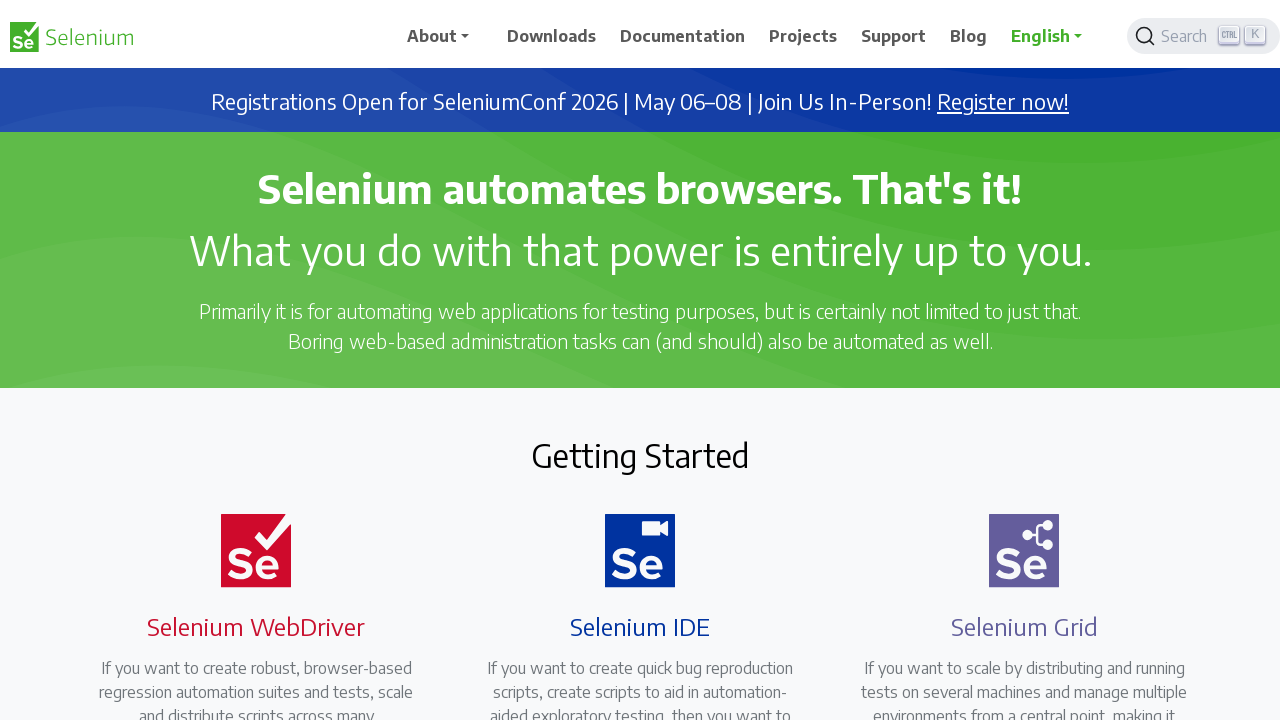

Waited 200ms between key presses
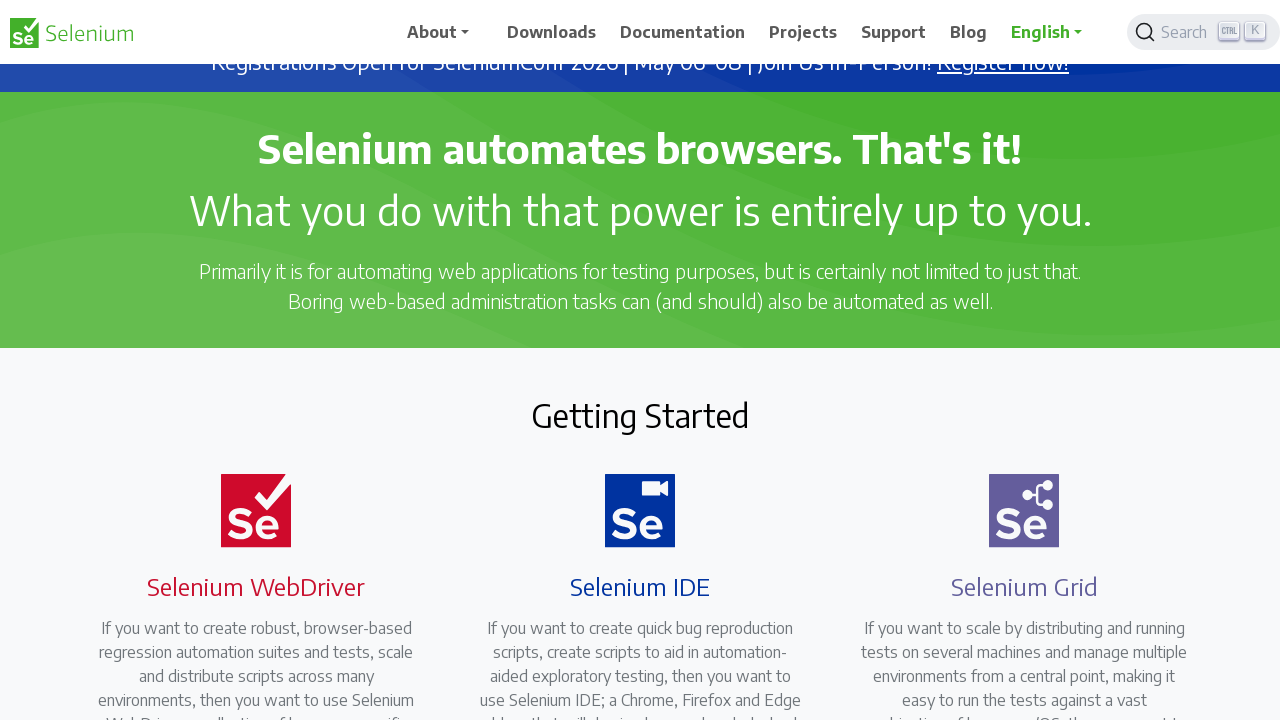

Pressed ArrowDown to navigate context menu (iteration 2/10)
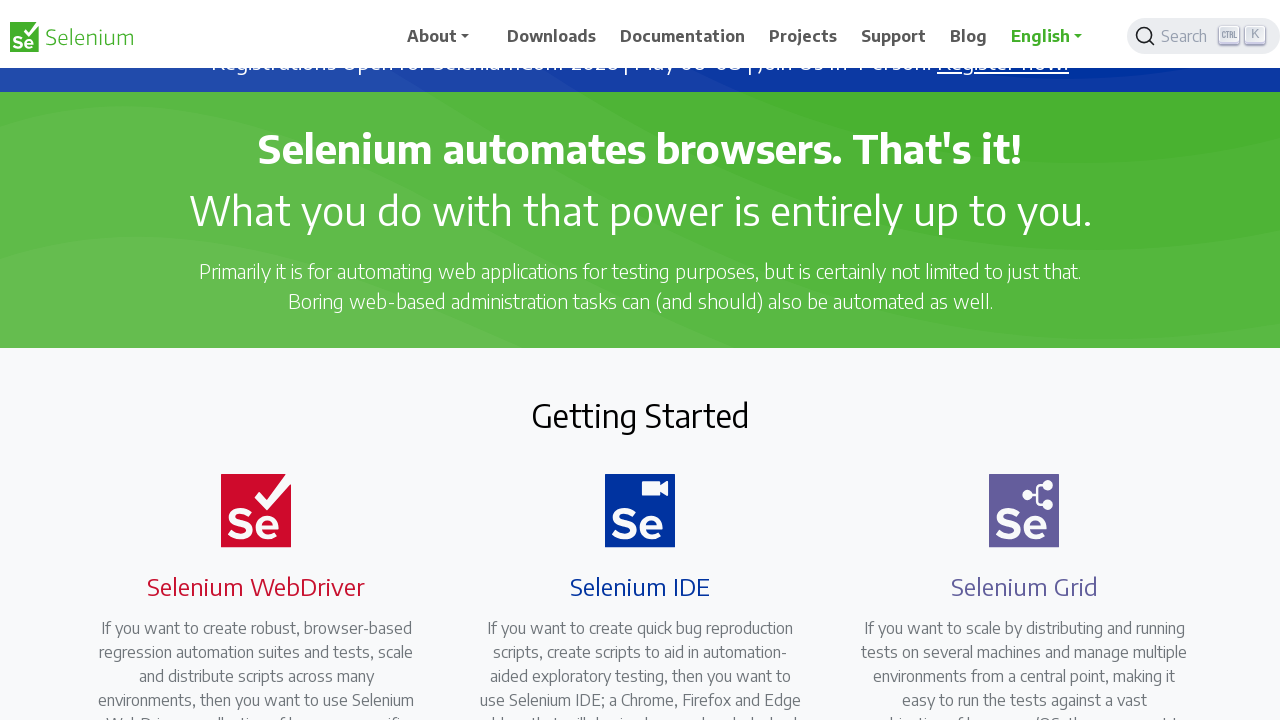

Waited 200ms between key presses
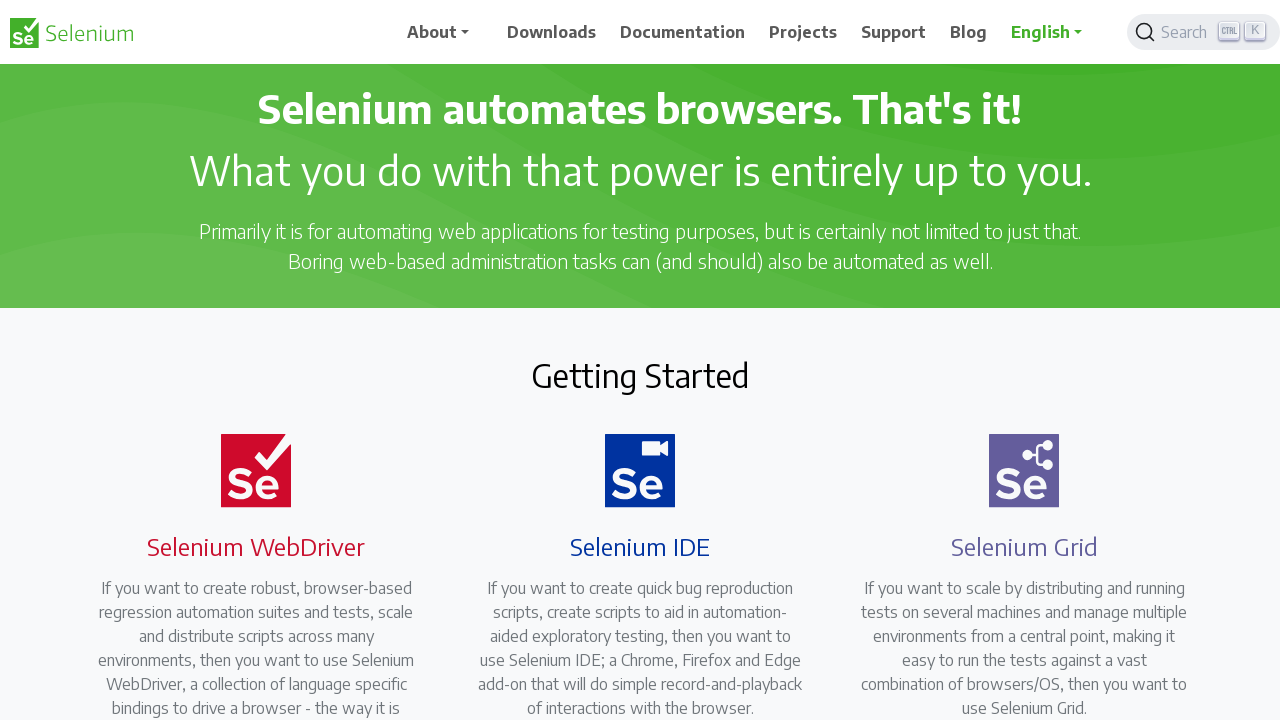

Pressed ArrowDown to navigate context menu (iteration 3/10)
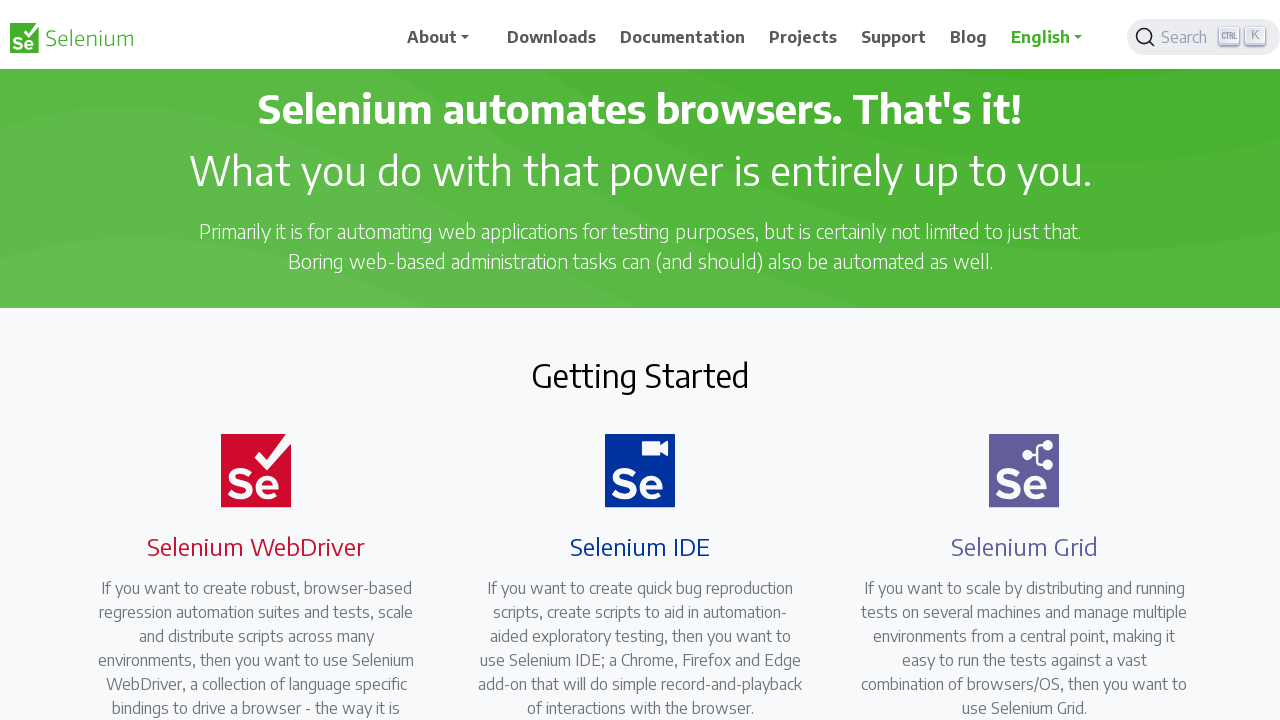

Waited 200ms between key presses
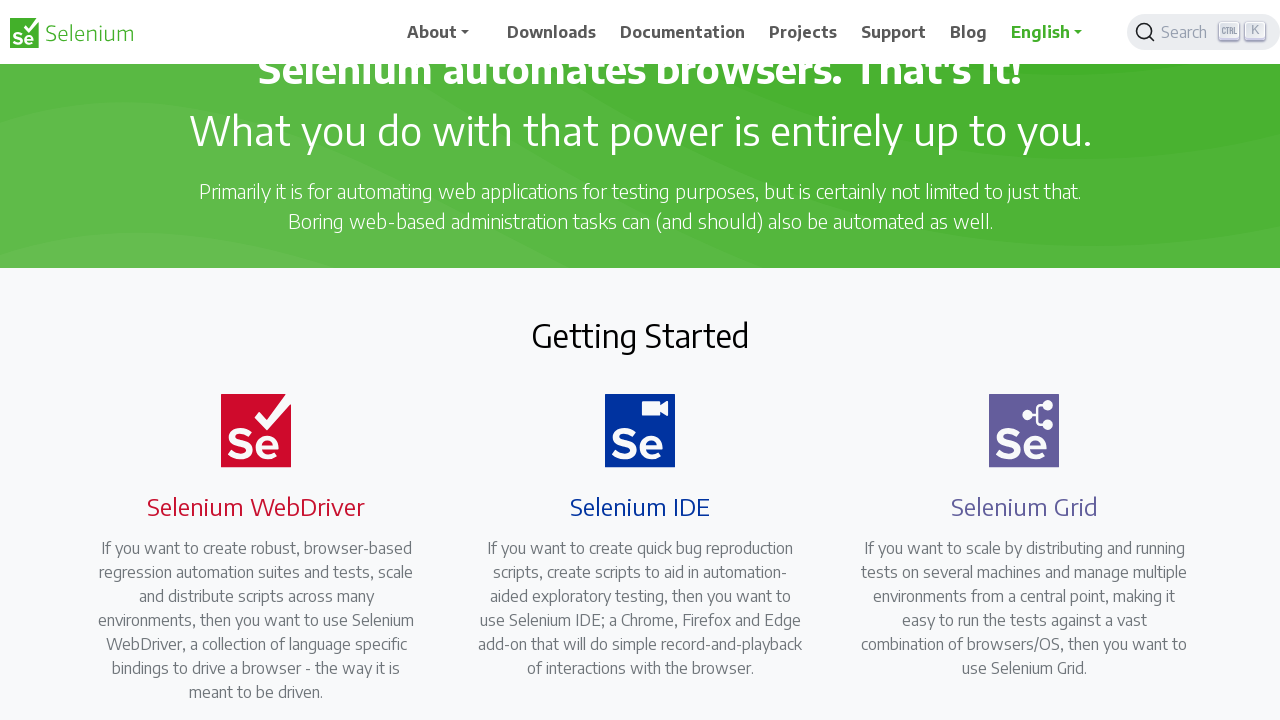

Pressed ArrowDown to navigate context menu (iteration 4/10)
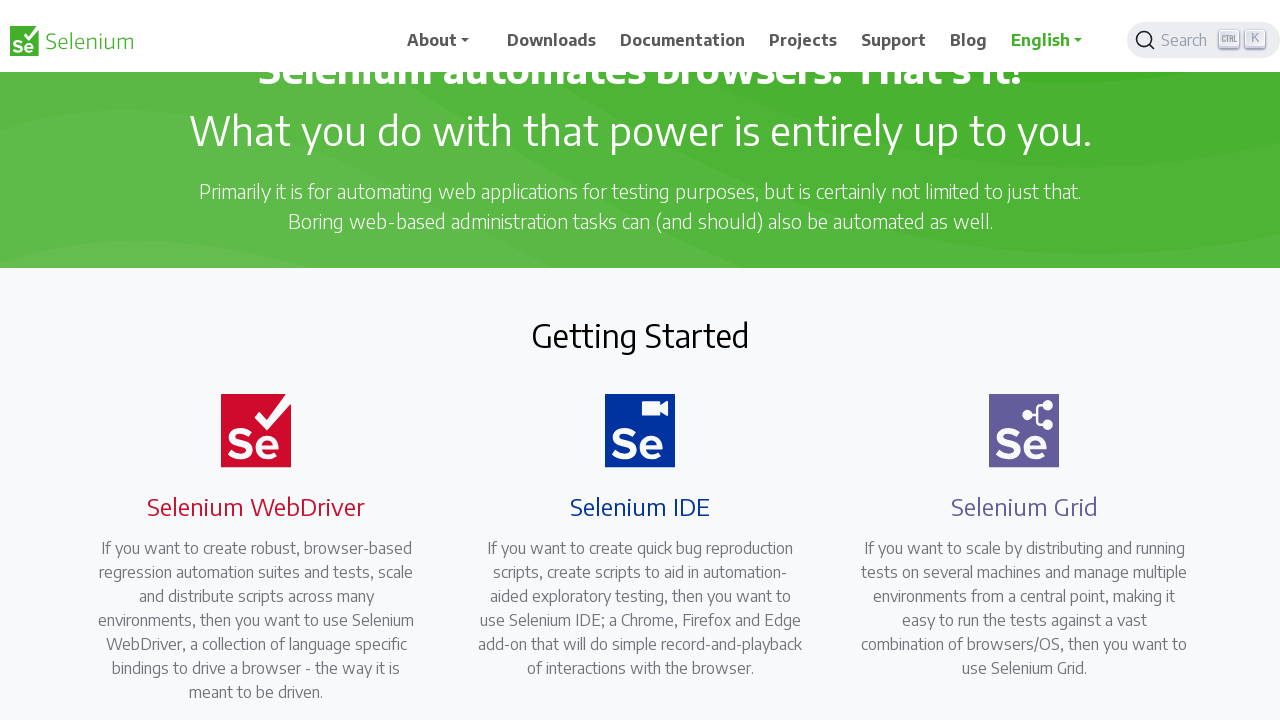

Waited 200ms between key presses
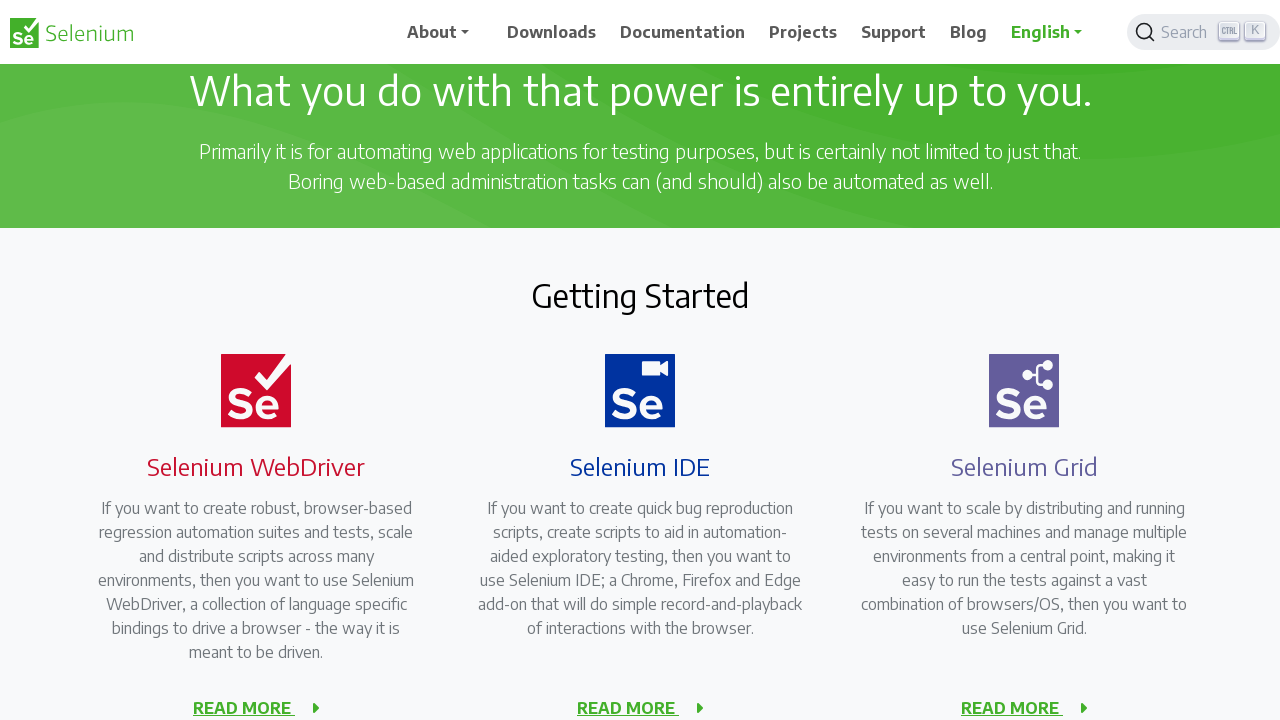

Pressed ArrowDown to navigate context menu (iteration 5/10)
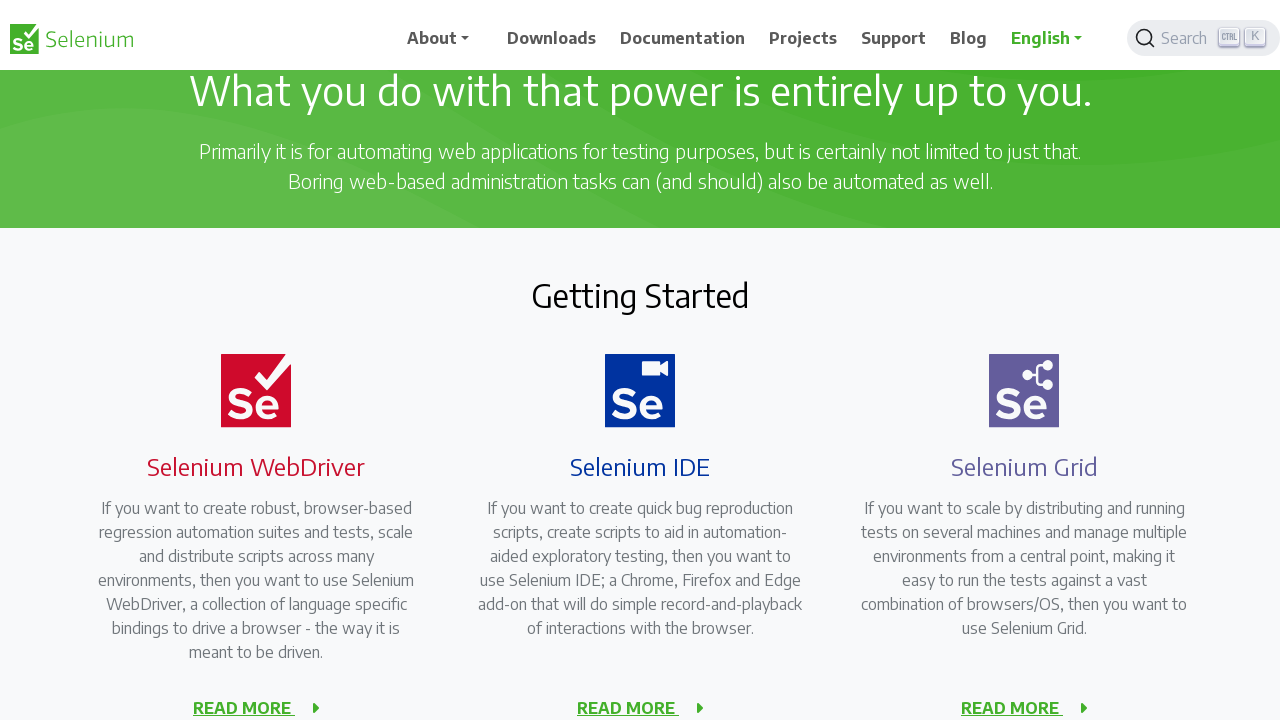

Waited 200ms between key presses
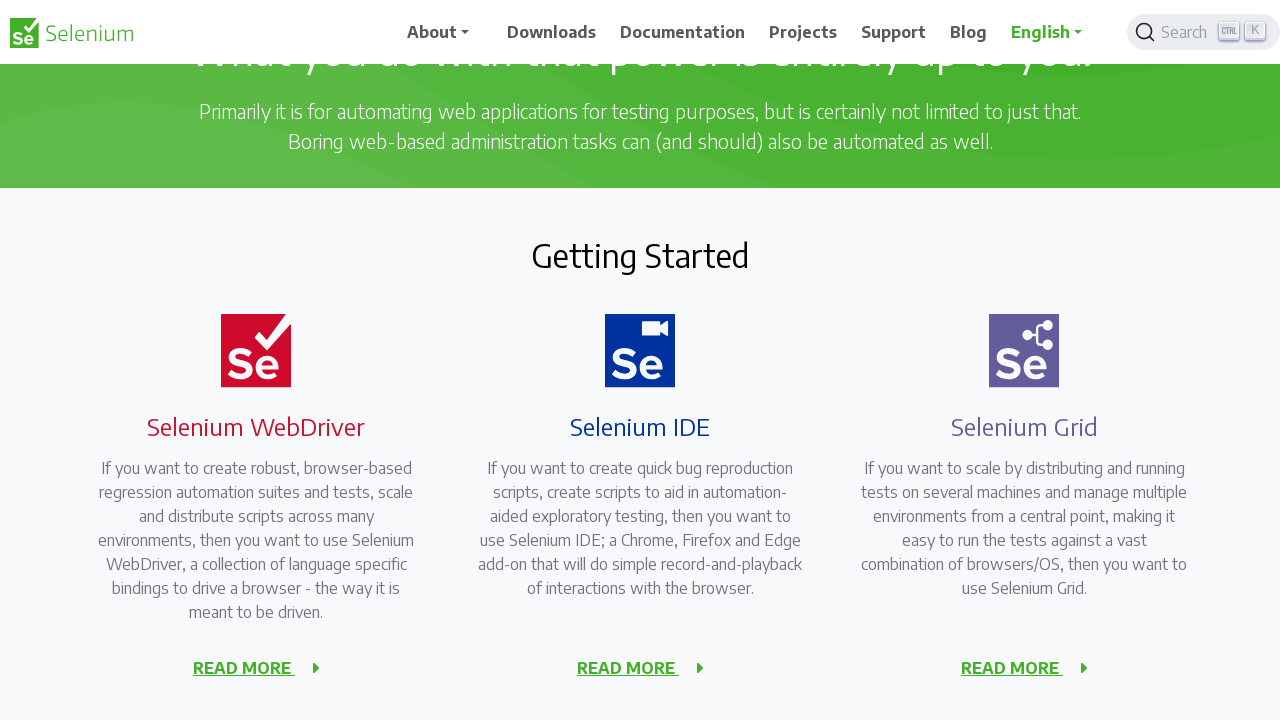

Pressed ArrowDown to navigate context menu (iteration 6/10)
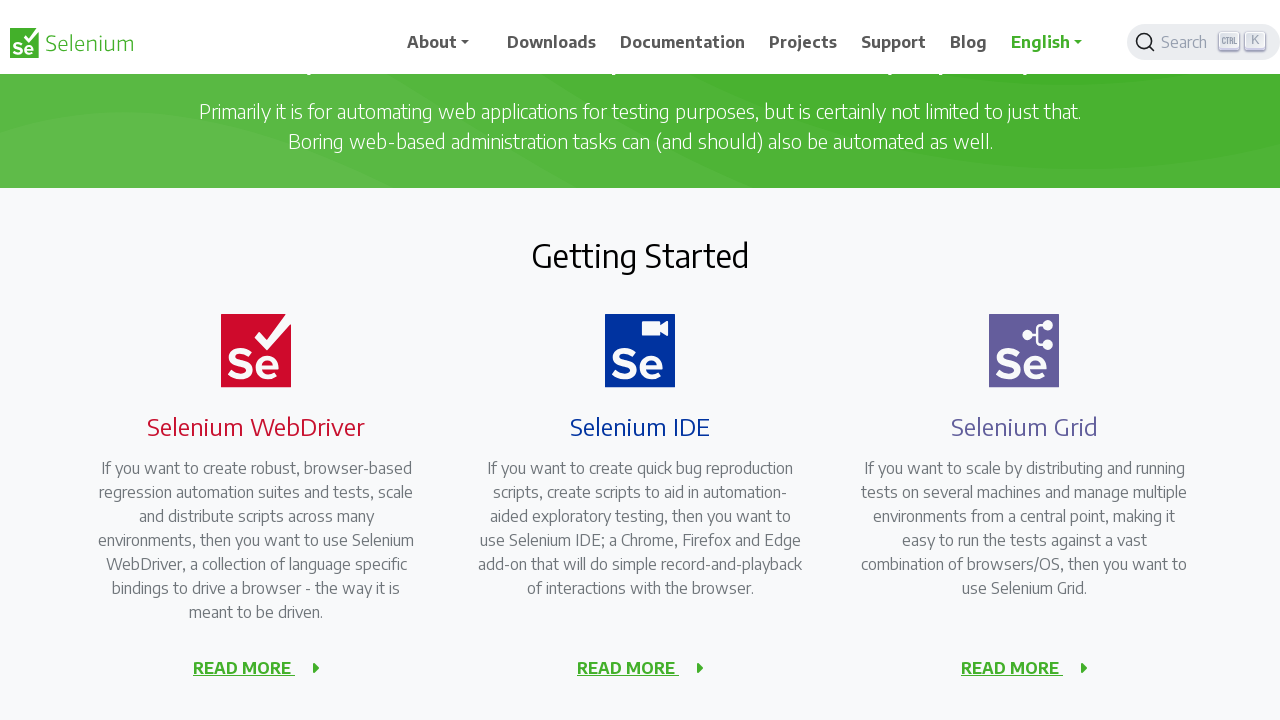

Waited 200ms between key presses
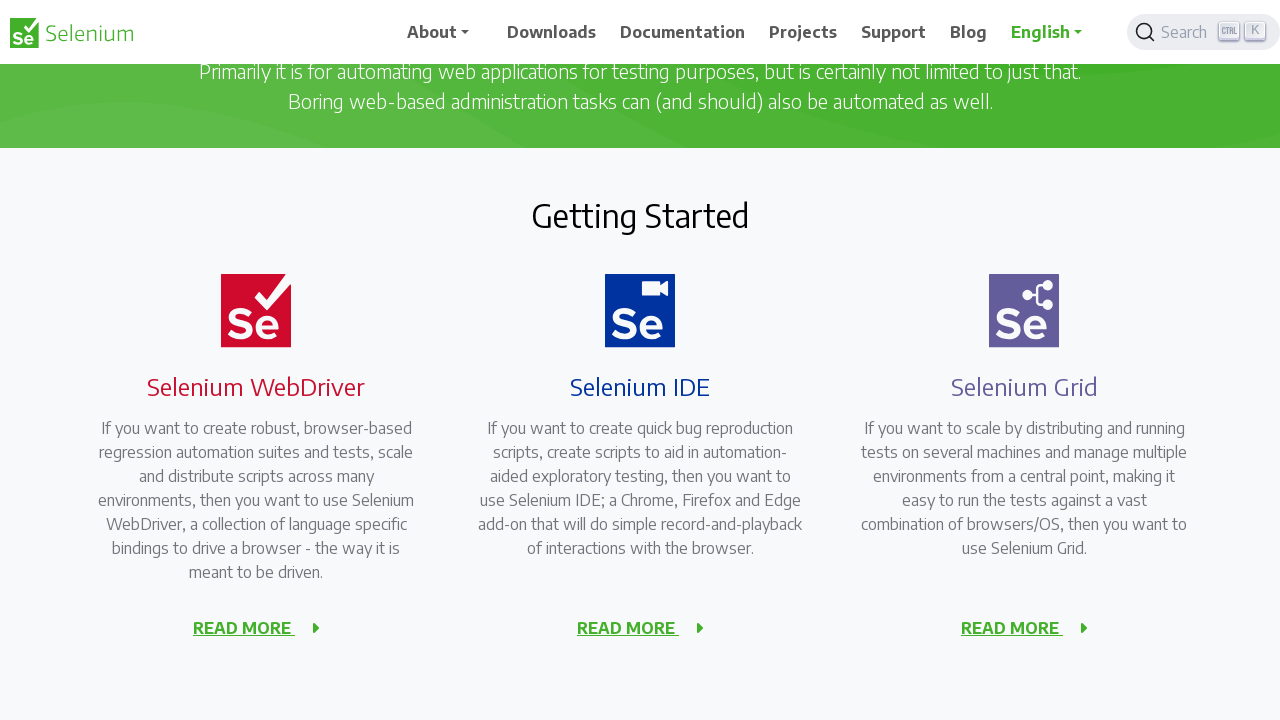

Pressed ArrowDown to navigate context menu (iteration 7/10)
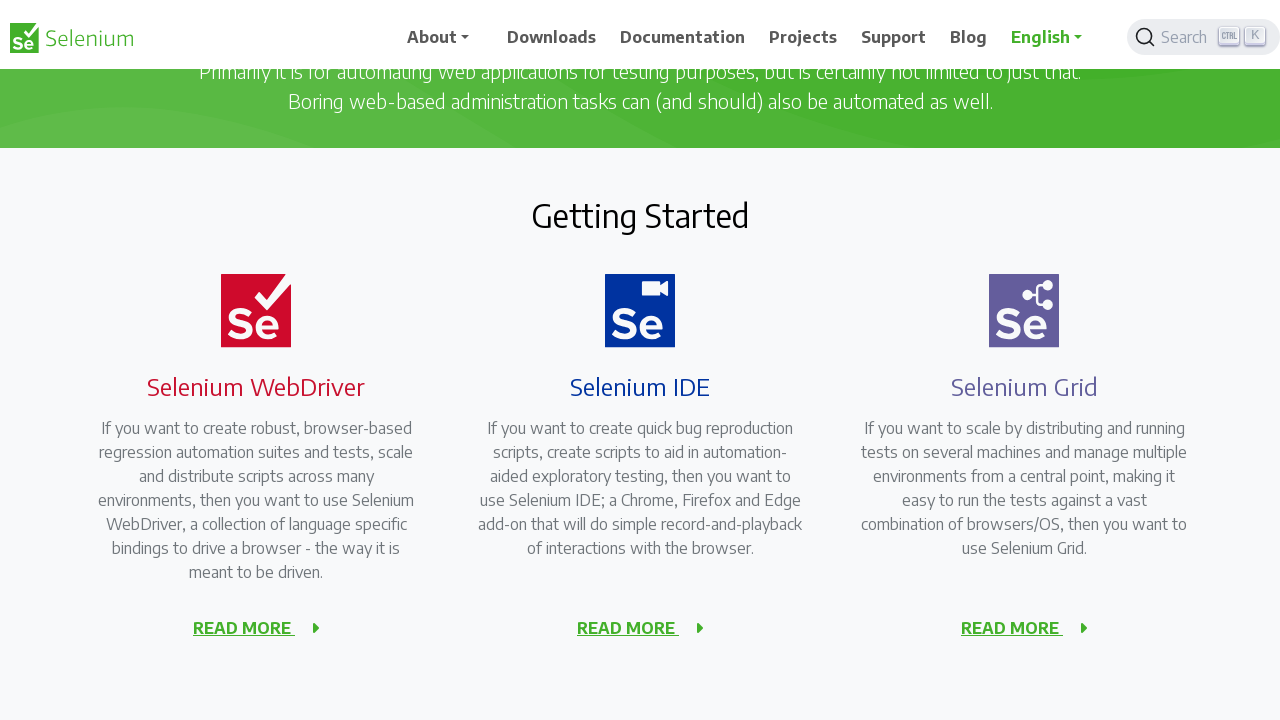

Waited 200ms between key presses
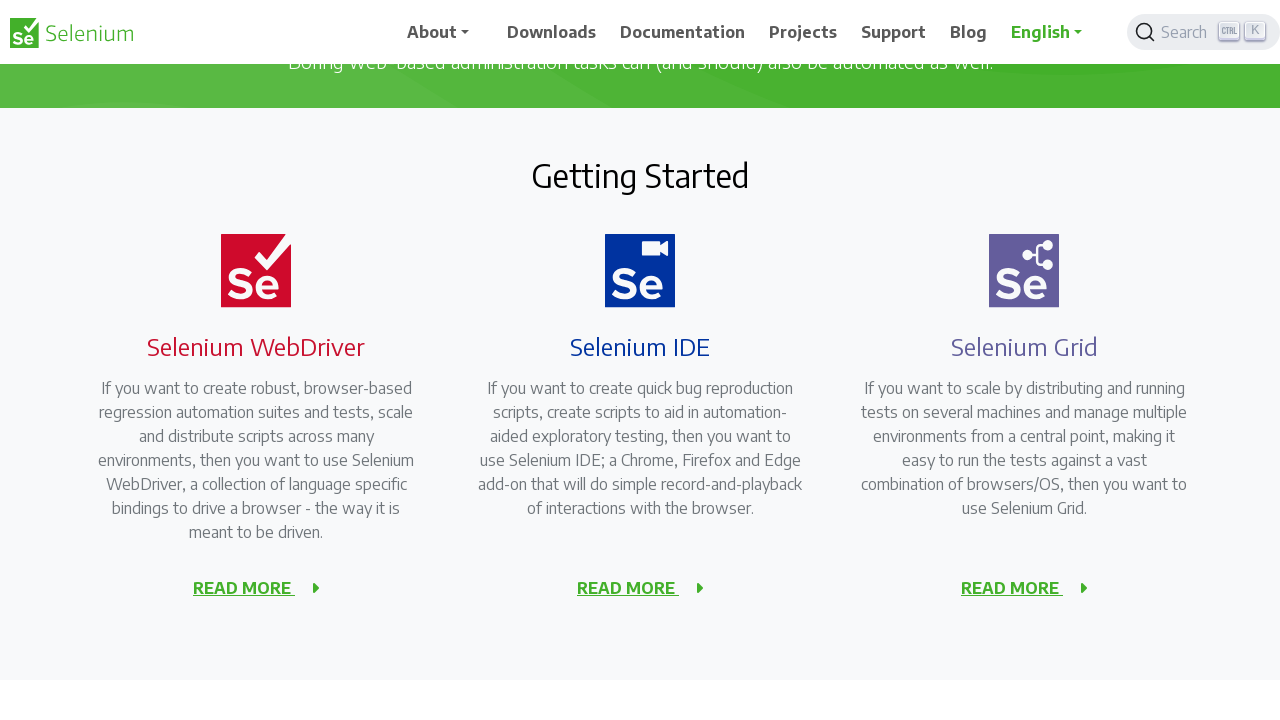

Pressed ArrowDown to navigate context menu (iteration 8/10)
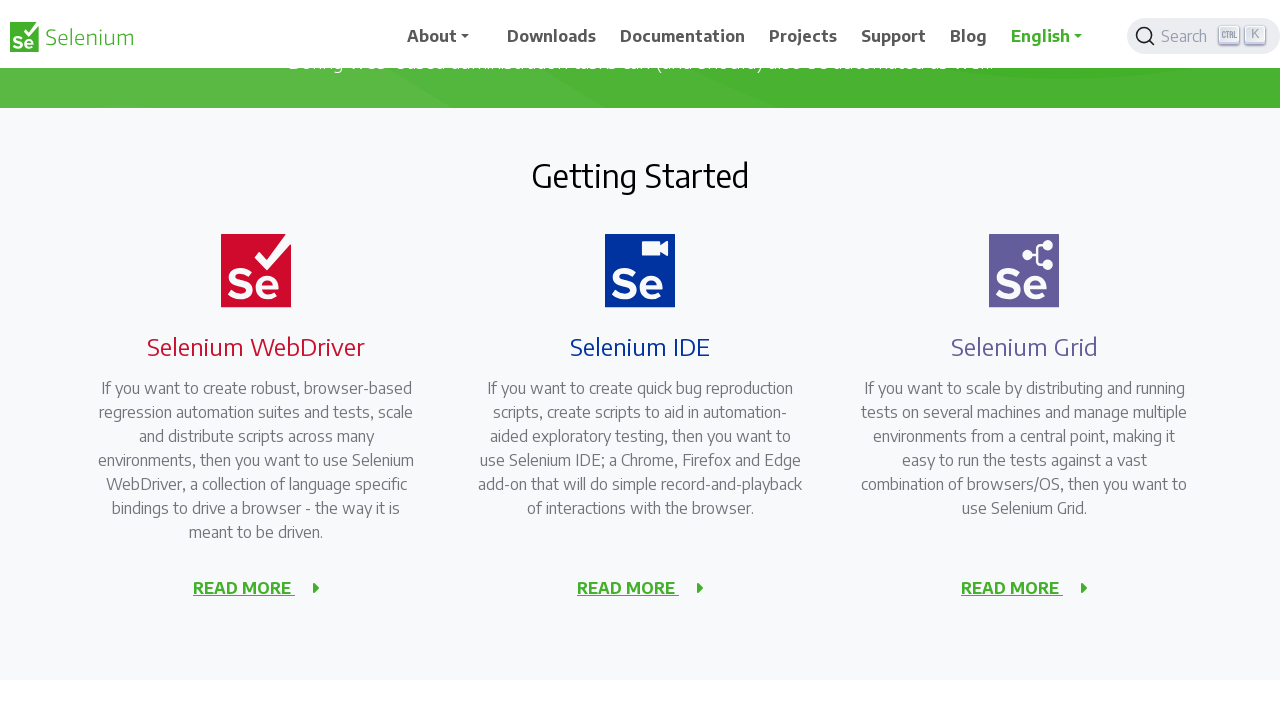

Waited 200ms between key presses
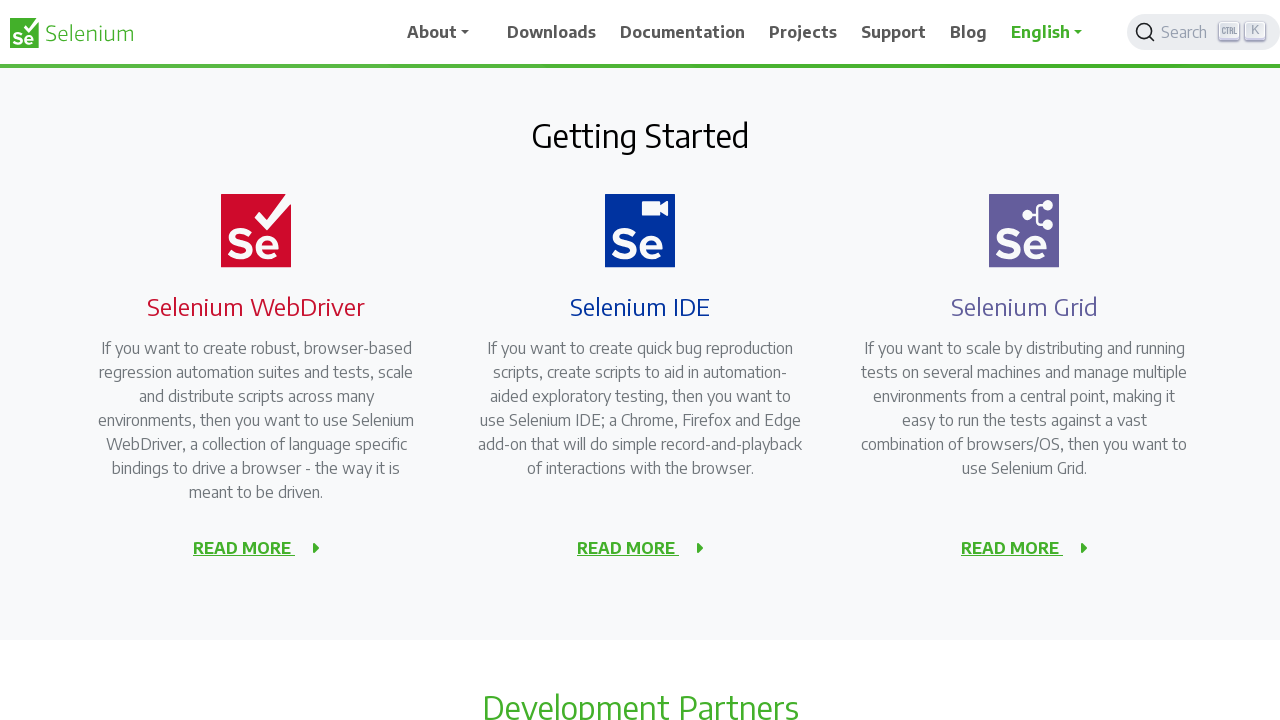

Pressed ArrowDown to navigate context menu (iteration 9/10)
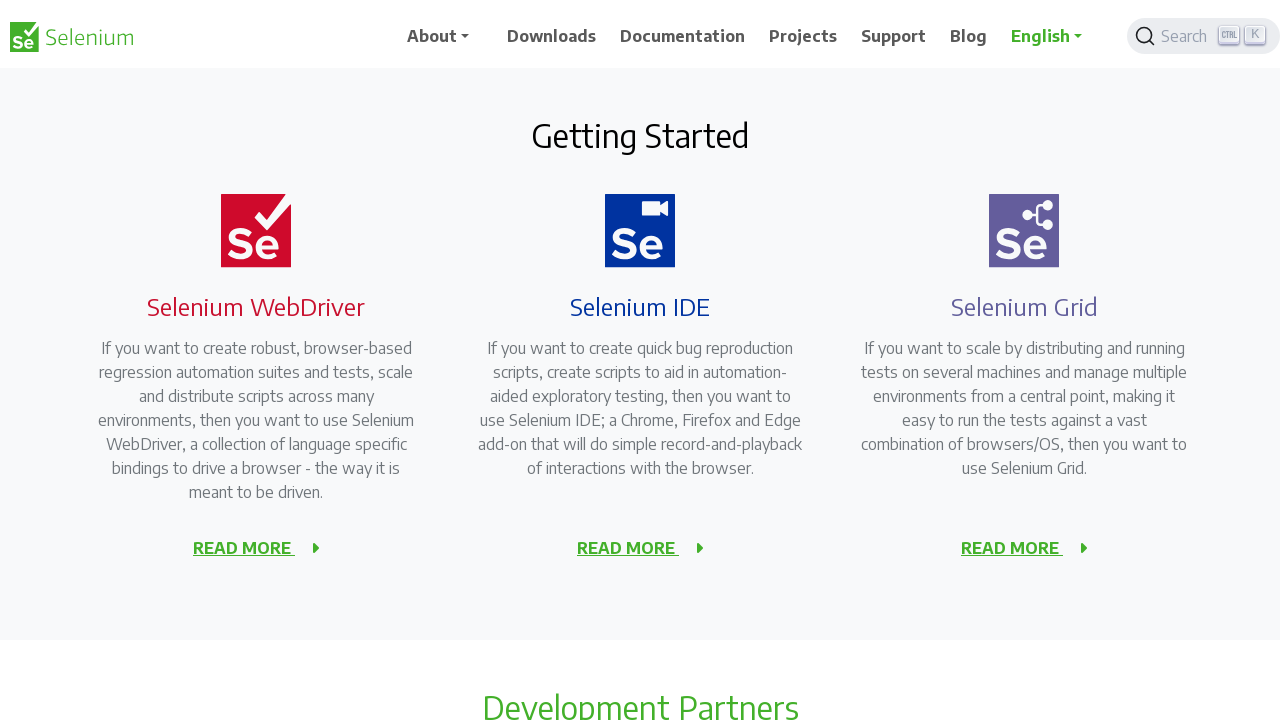

Waited 200ms between key presses
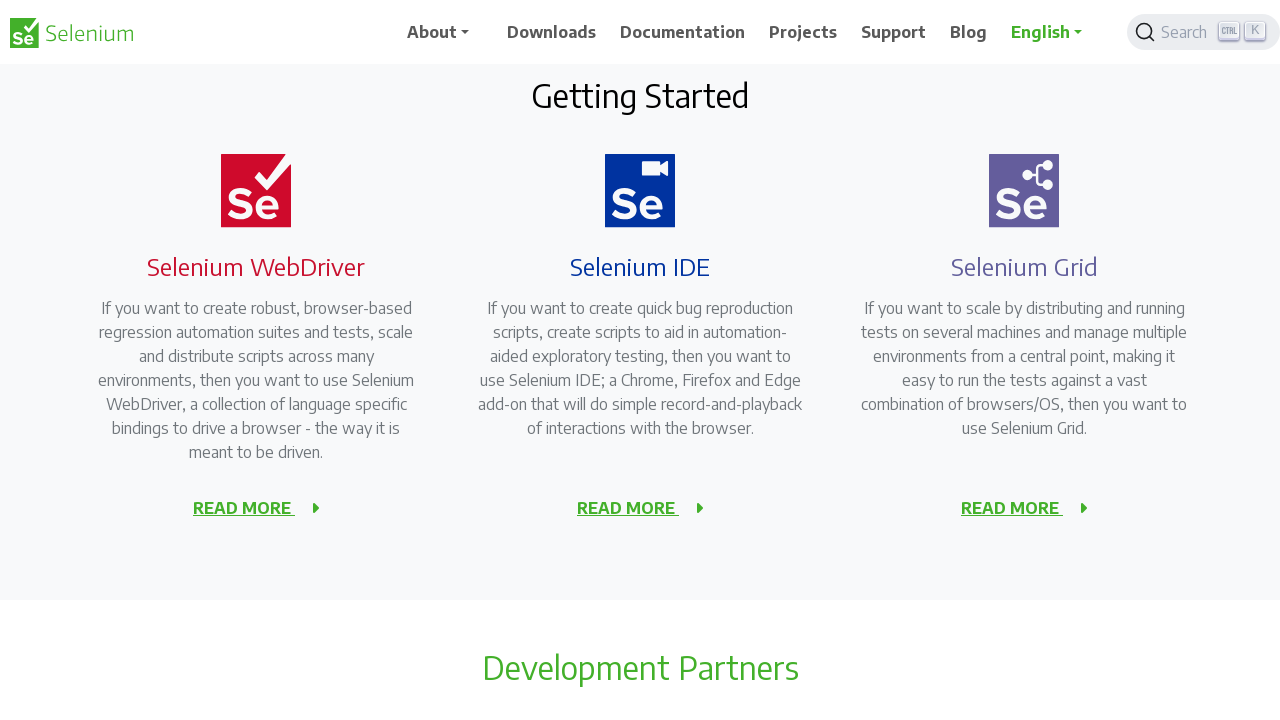

Pressed ArrowDown to navigate context menu (iteration 10/10)
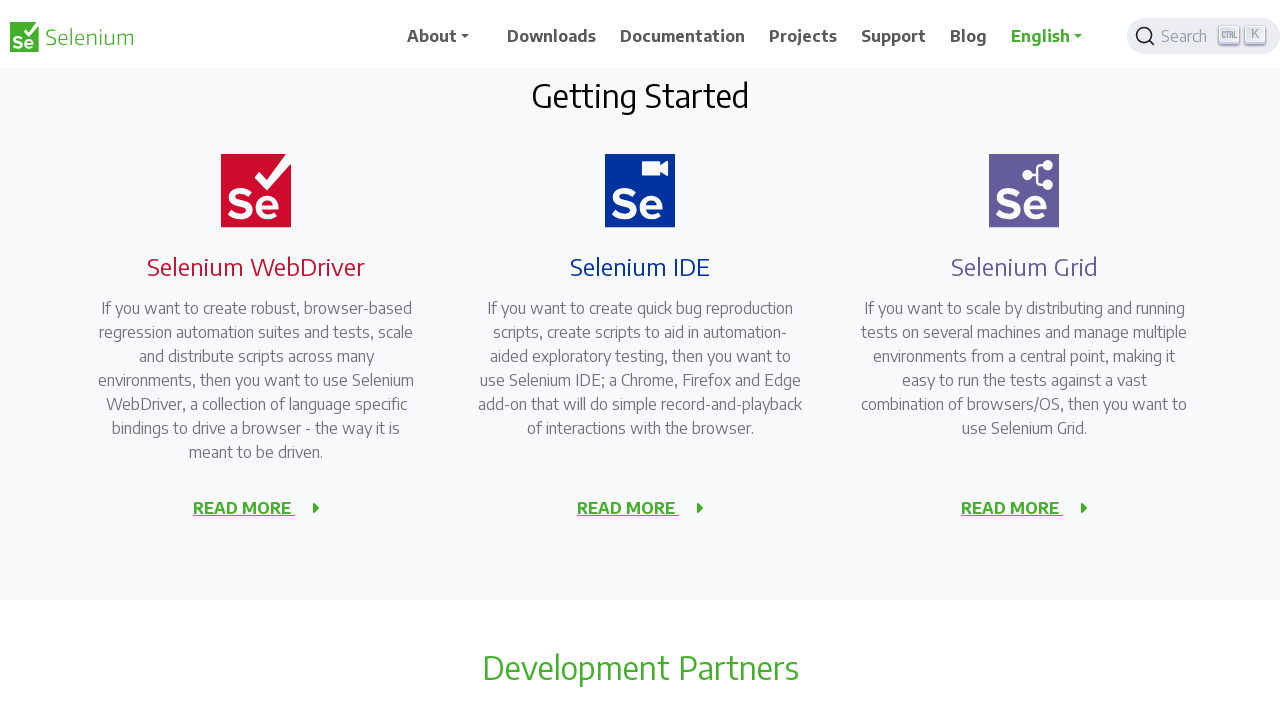

Waited 200ms between key presses
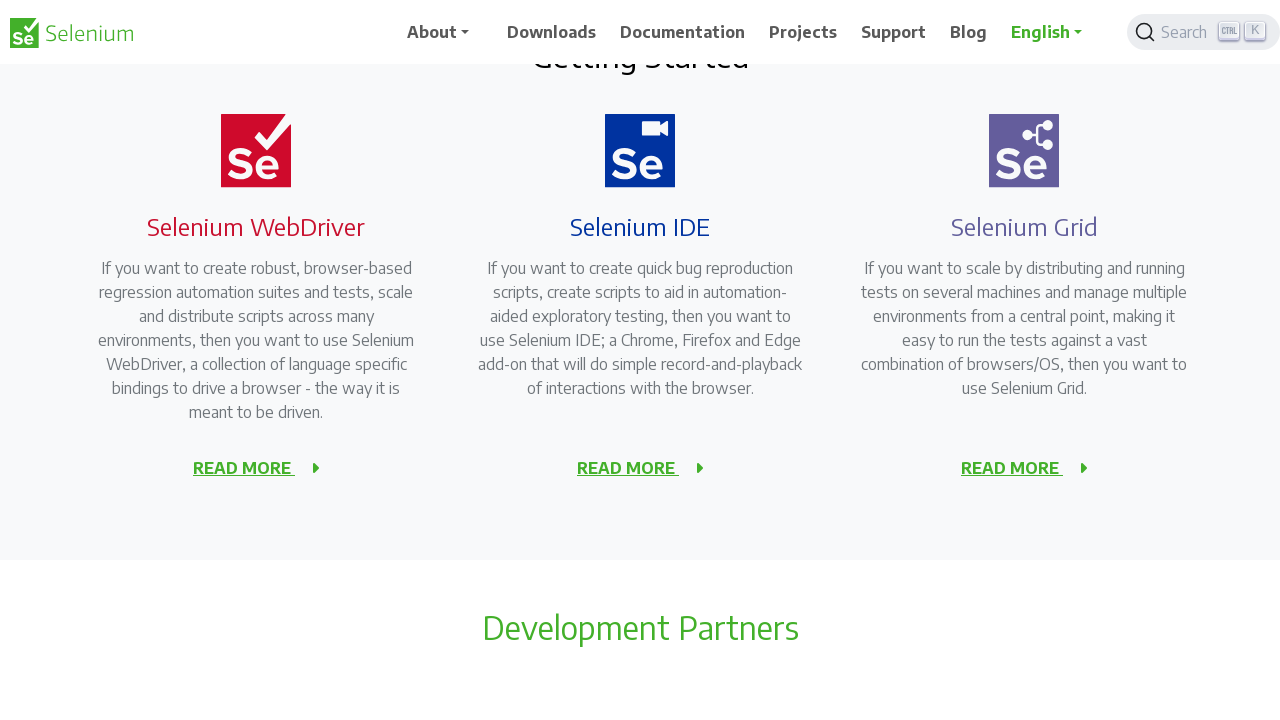

Pressed Enter to select the context menu option
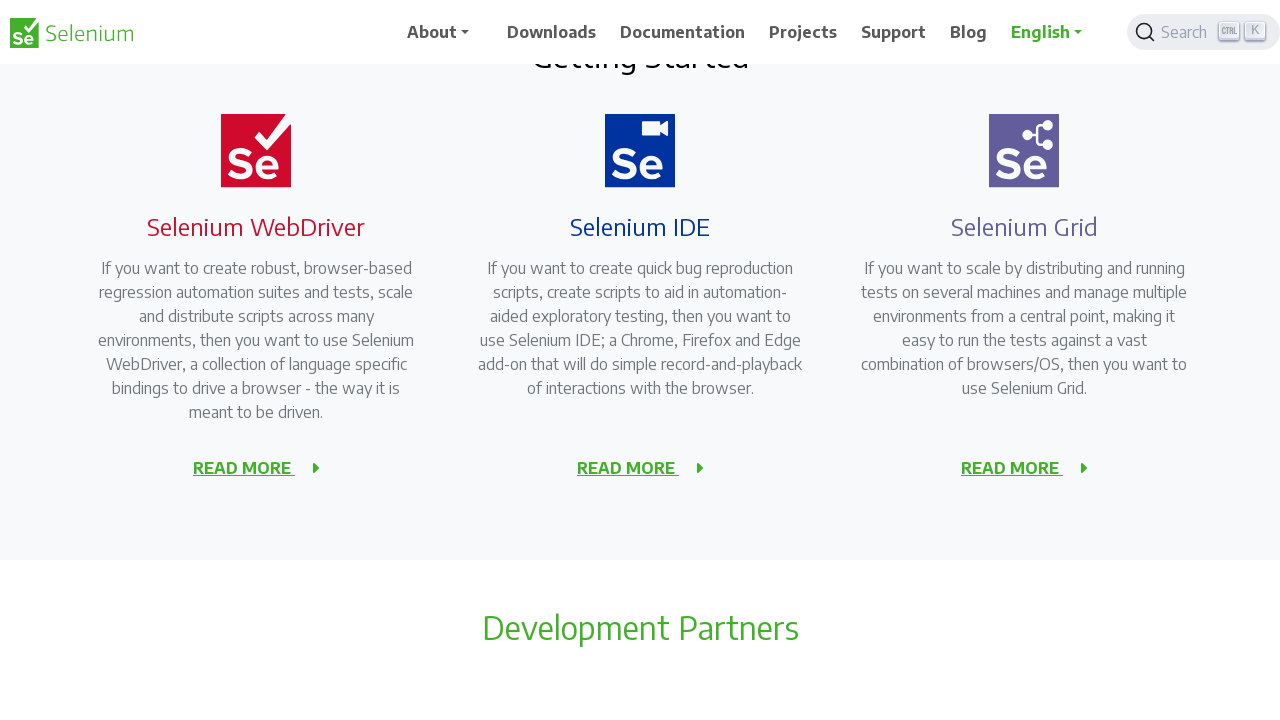

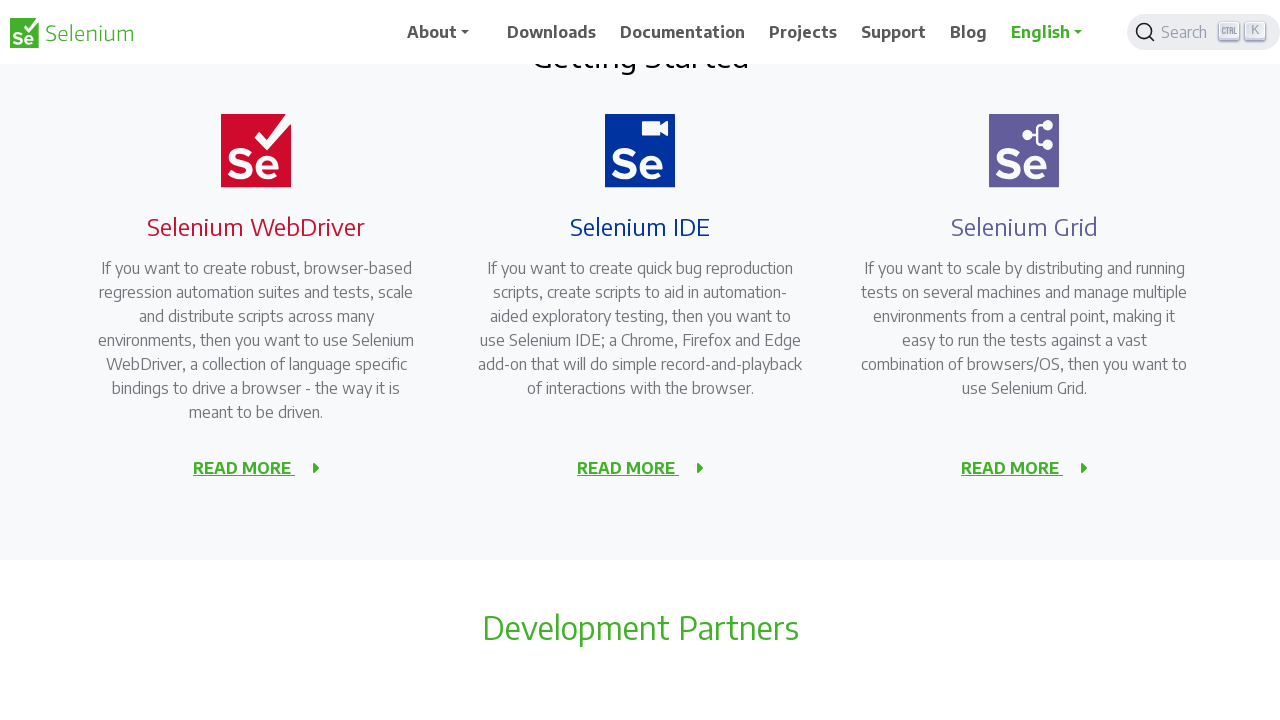